Tests explicit wait functionality by waiting for a price element to display "$100", then clicking a book button, calculating a mathematical value based on displayed input, filling in an answer field, and handling the resulting alert.

Starting URL: http://suninjuly.github.io/explicit_wait2.html

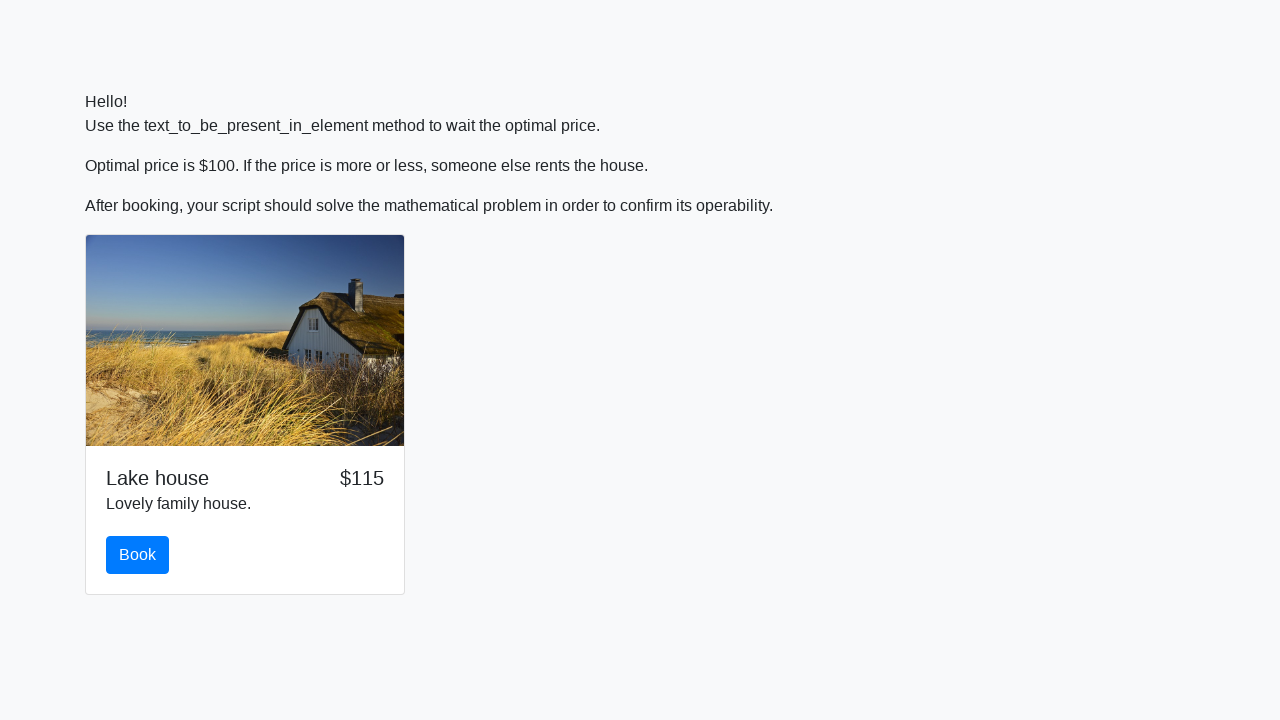

Waited for price element to display '$100'
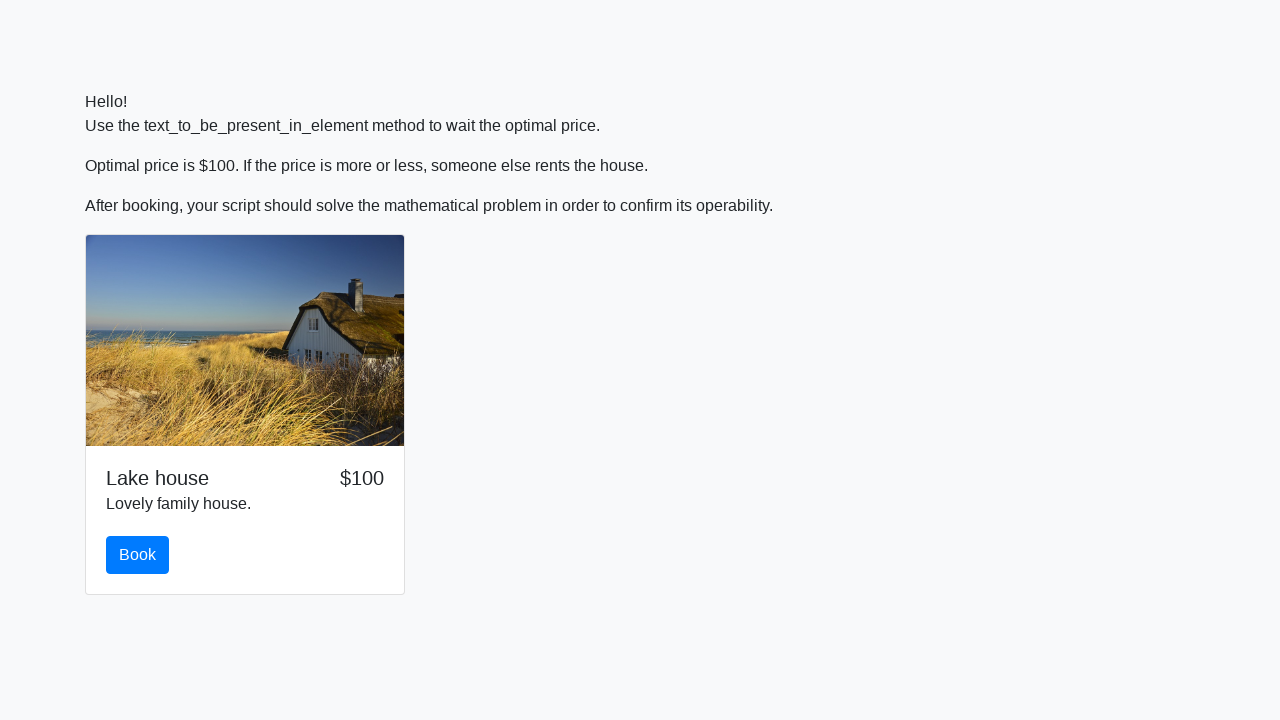

Clicked the book button at (138, 555) on #book
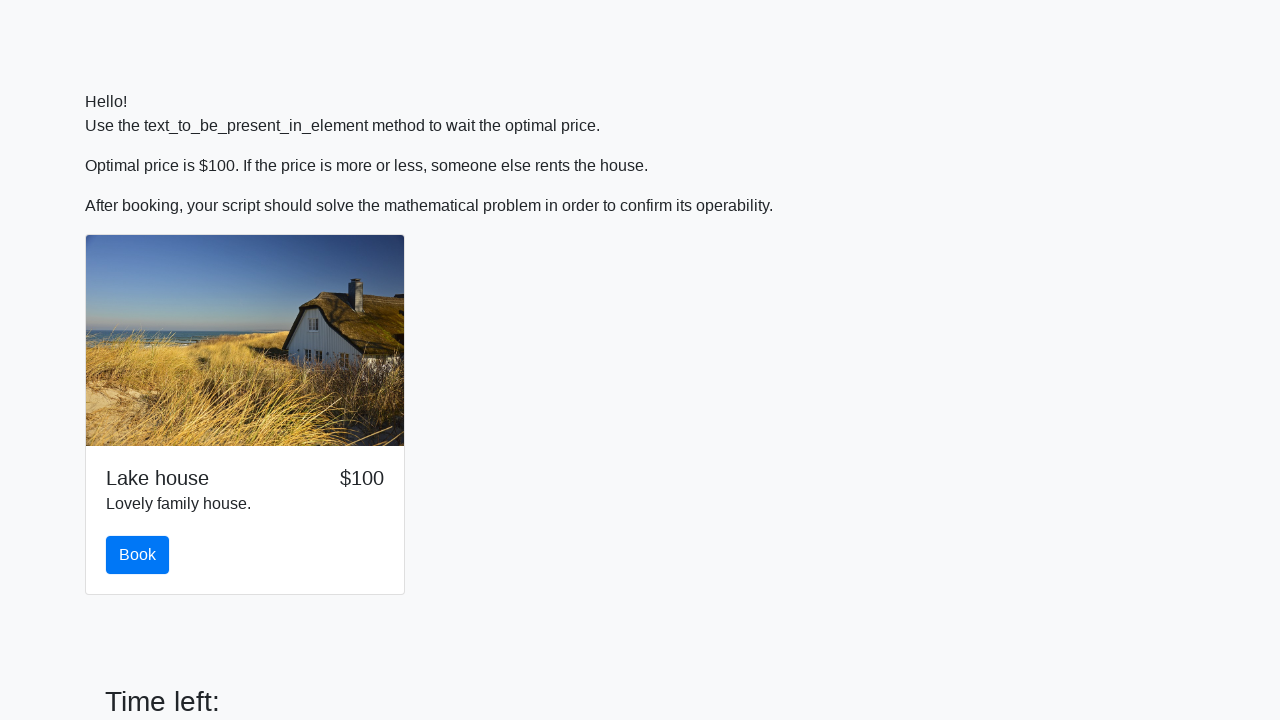

Retrieved input value from page
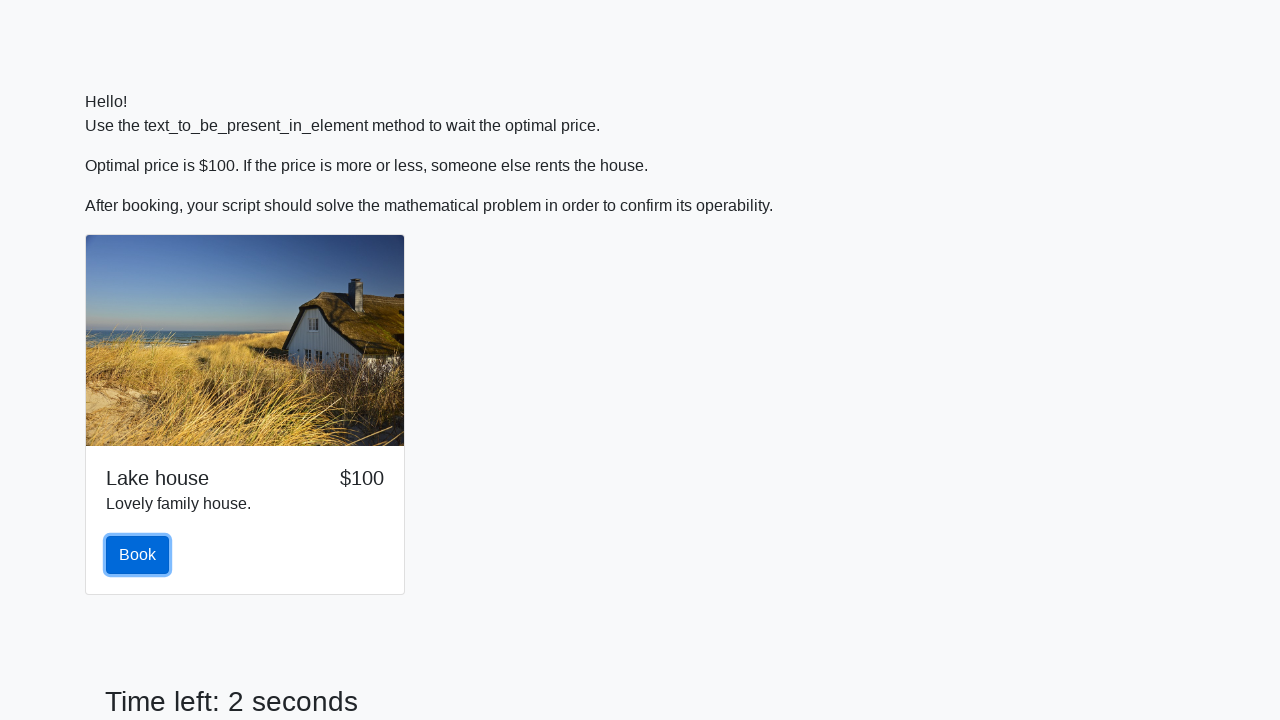

Calculated mathematical answer based on input value
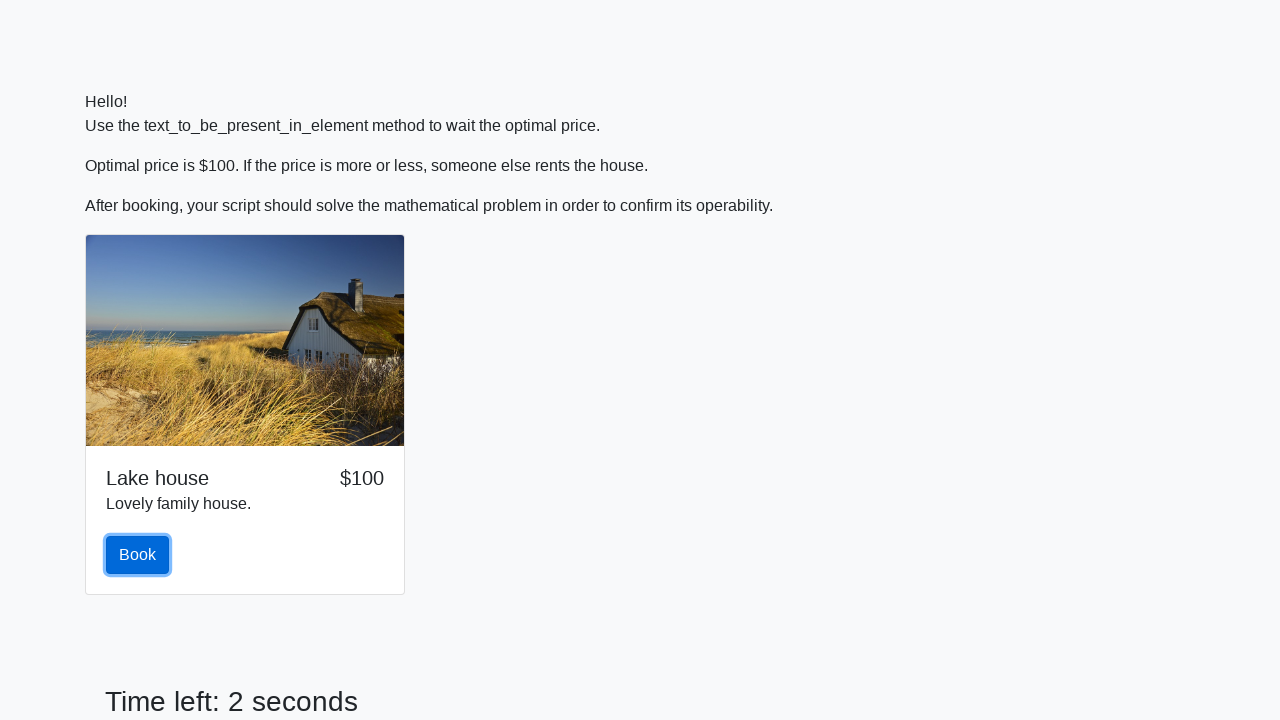

Filled answer field with calculated value on #answer
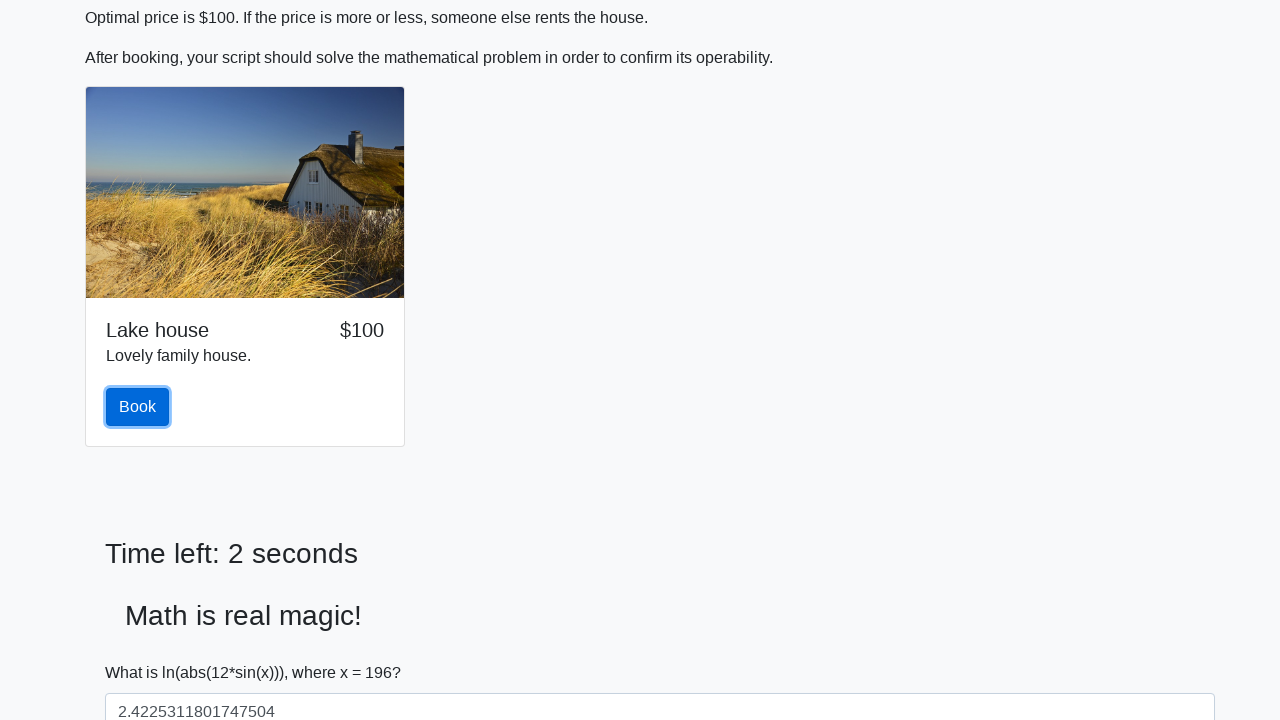

Clicked the solve button at (143, 651) on #solve
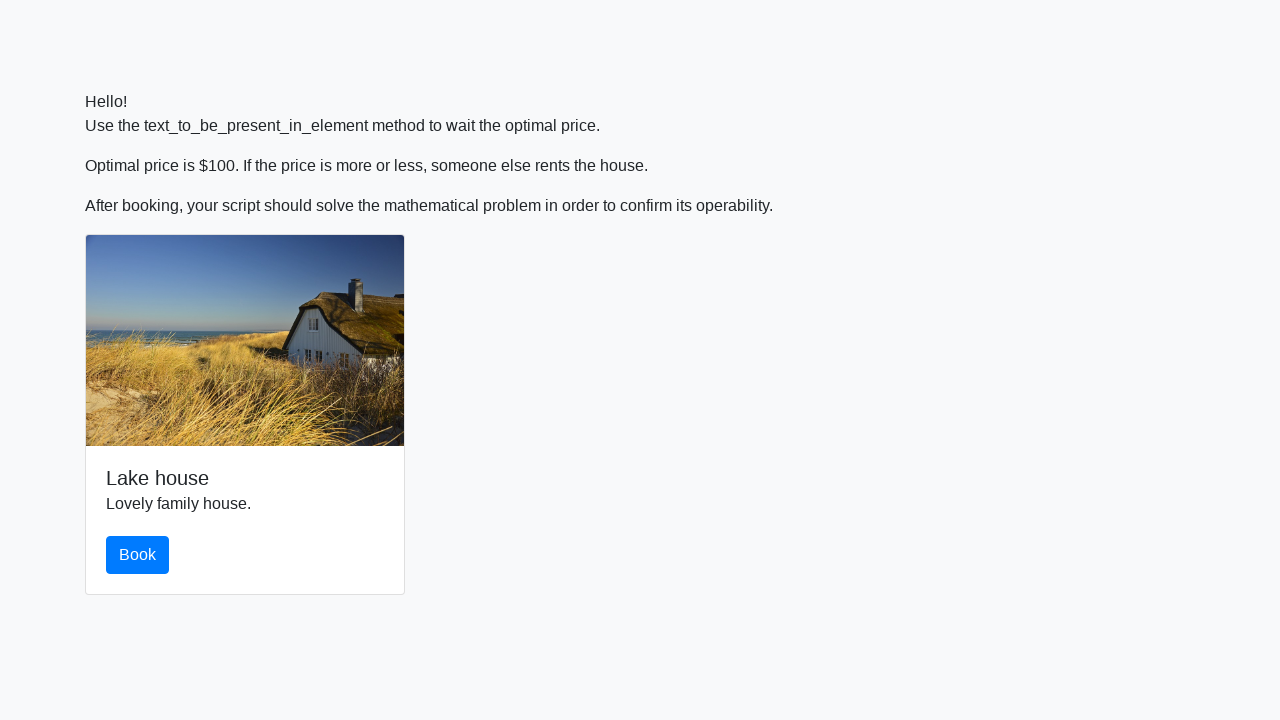

Set up alert handler to accept dialogs
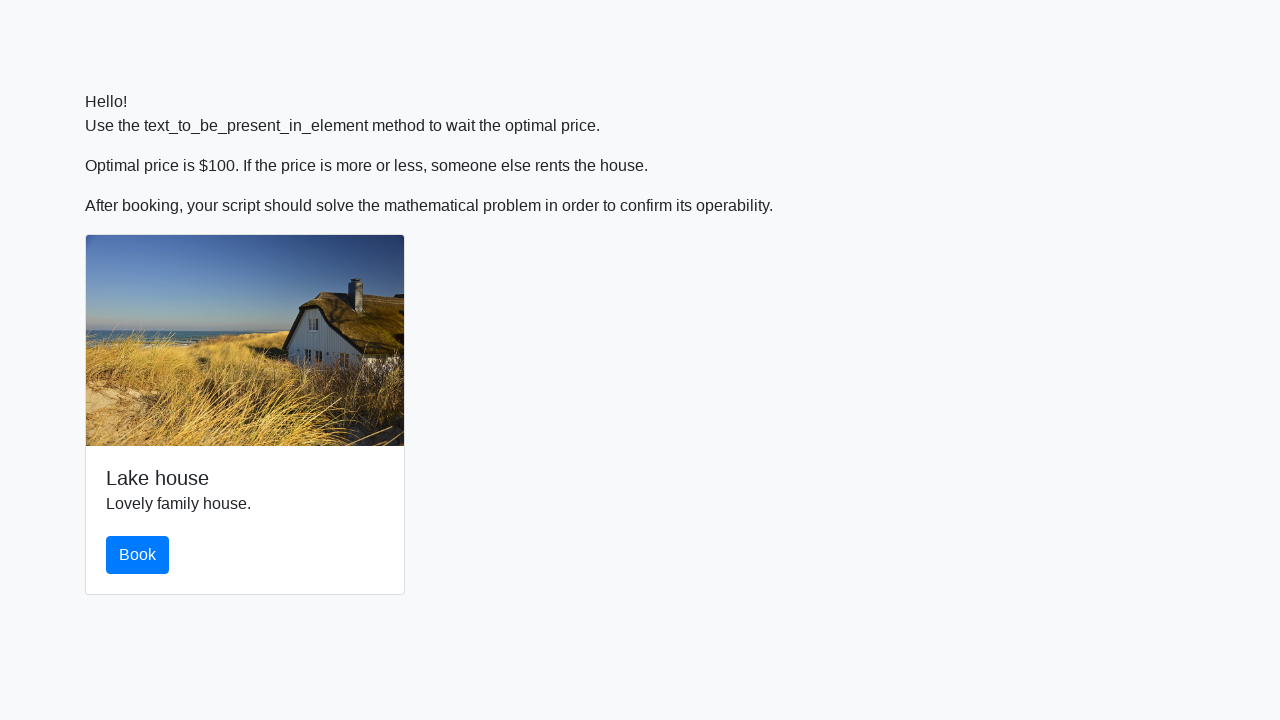

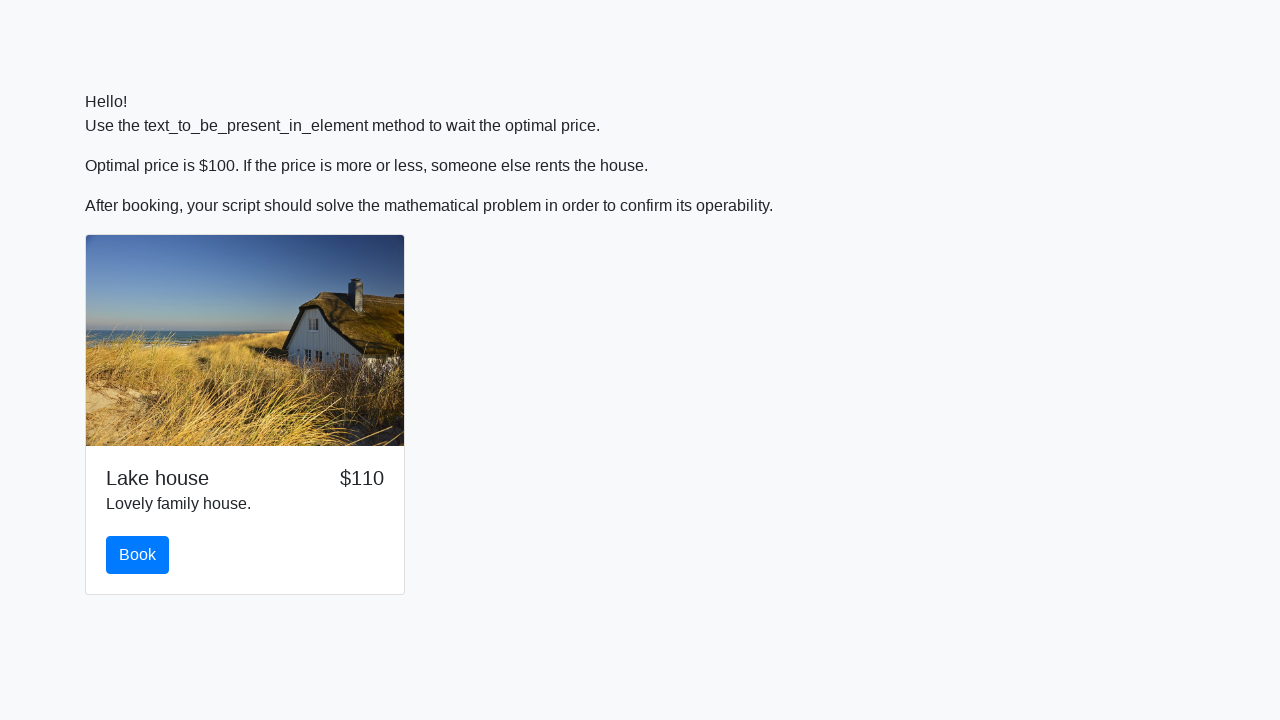